Tests creating a new paste on Pastebin by filling in the text content, setting expiration to 10 minutes, adding a title, and submitting the form

Starting URL: https://pastebin.com

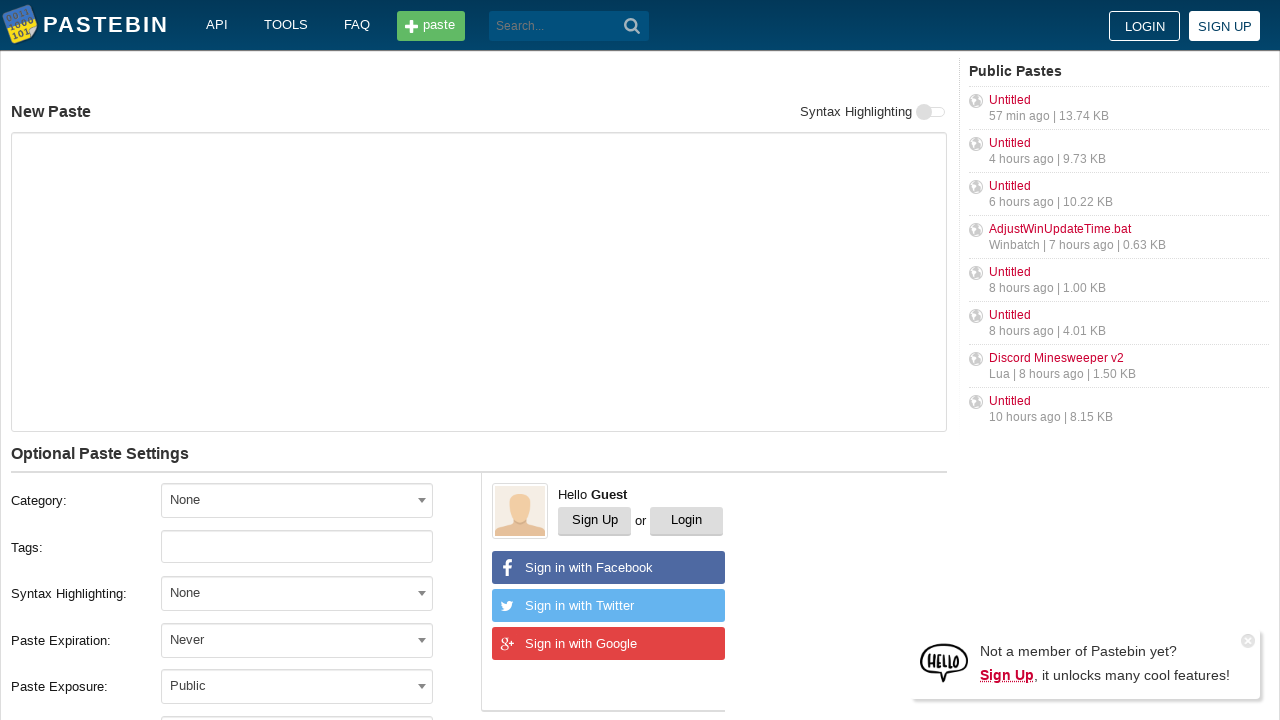

Filled paste content with 'Hello from WebDriver' on #postform-text
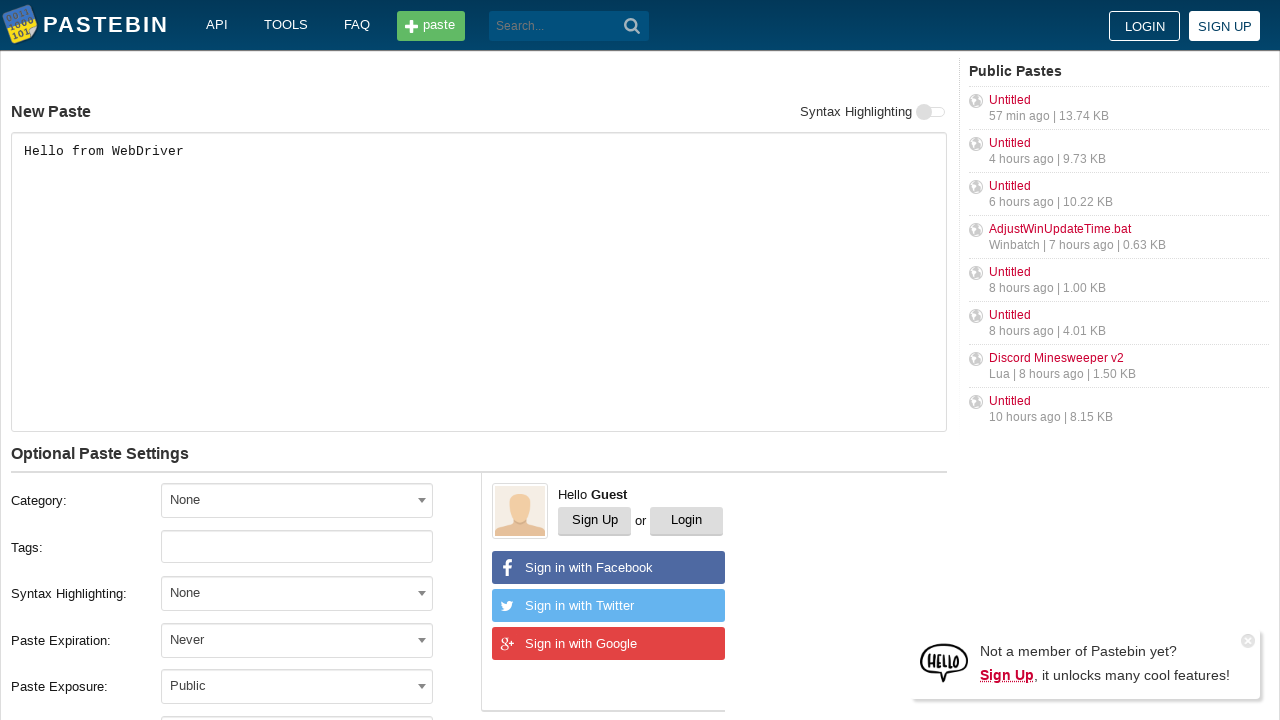

Clicked on expiration dropdown at (297, 640) on #select2-postform-expiration-container
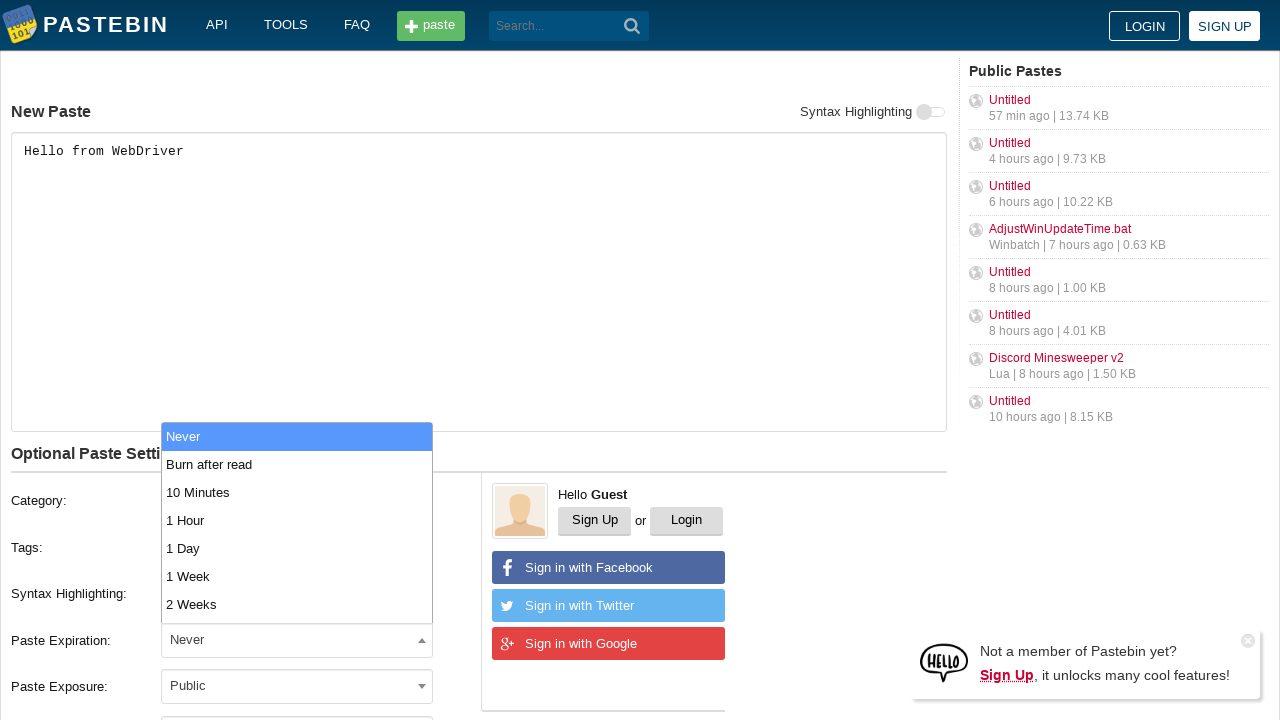

Selected '10 Minutes' expiration option at (297, 492) on xpath=//li[text()='10 Minutes']
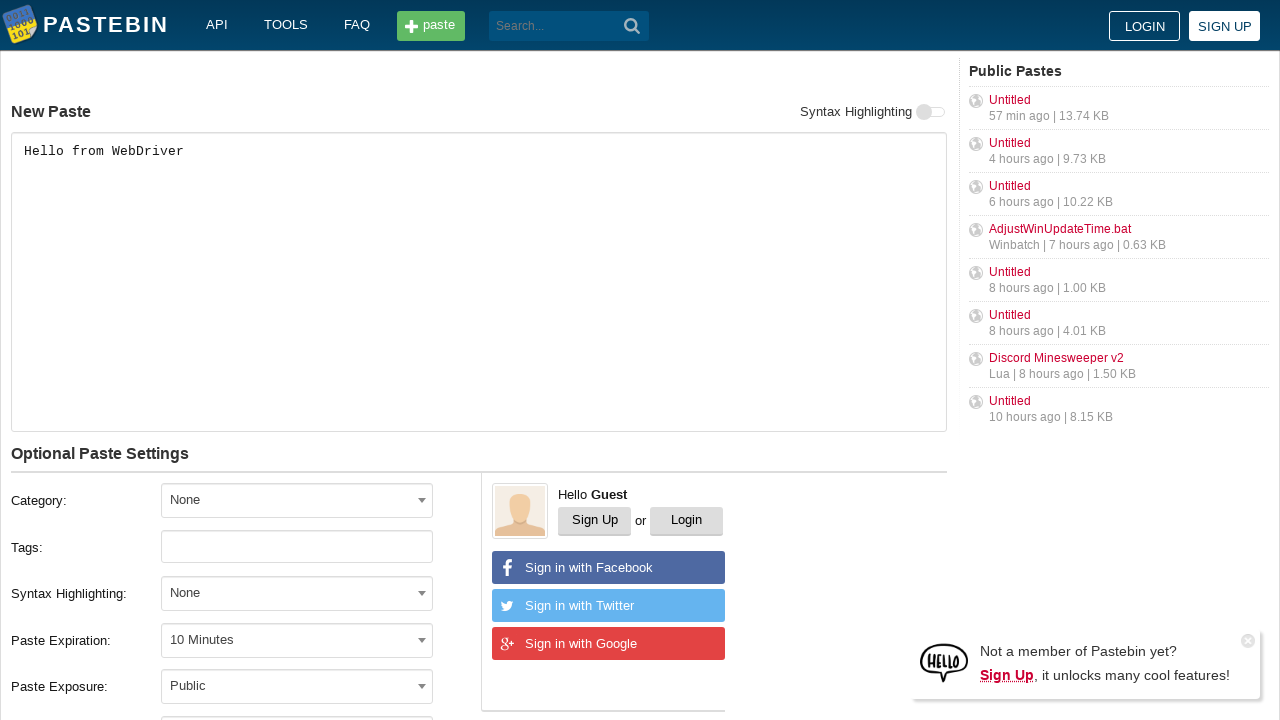

Filled paste title with 'helloweb' on #postform-name
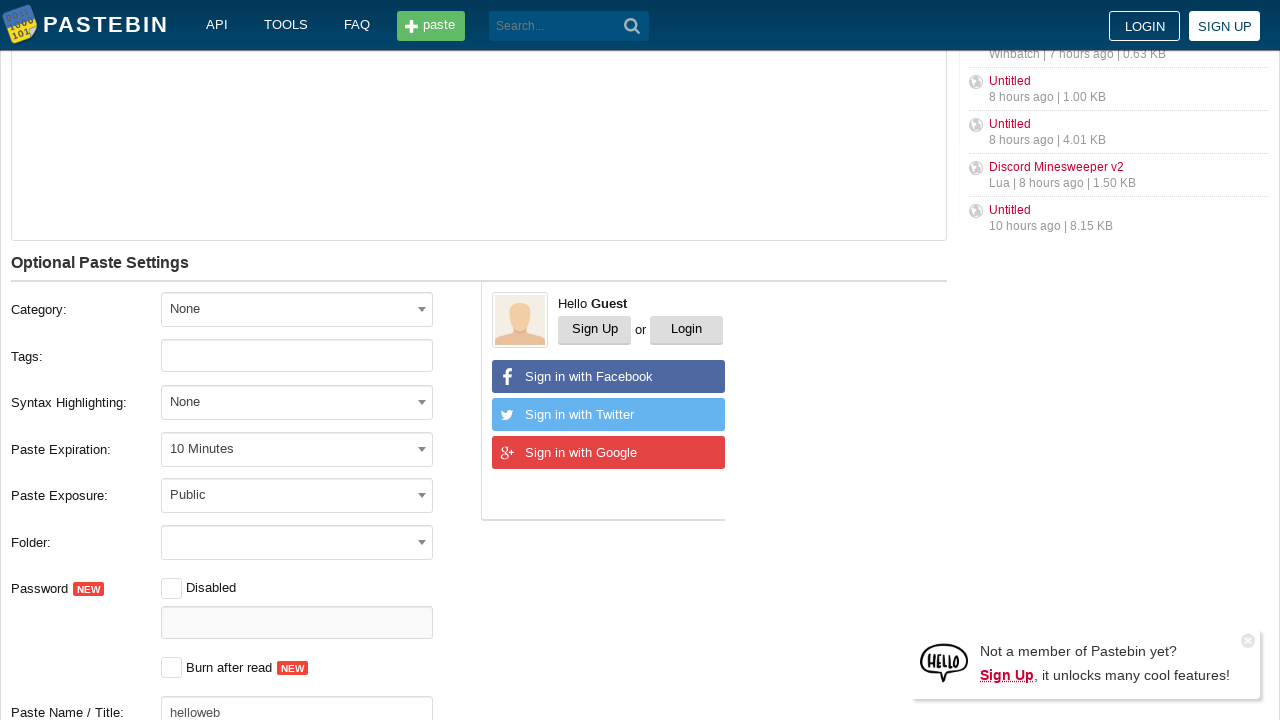

Clicked submit button to create paste at (240, 400) on button.btn.-big
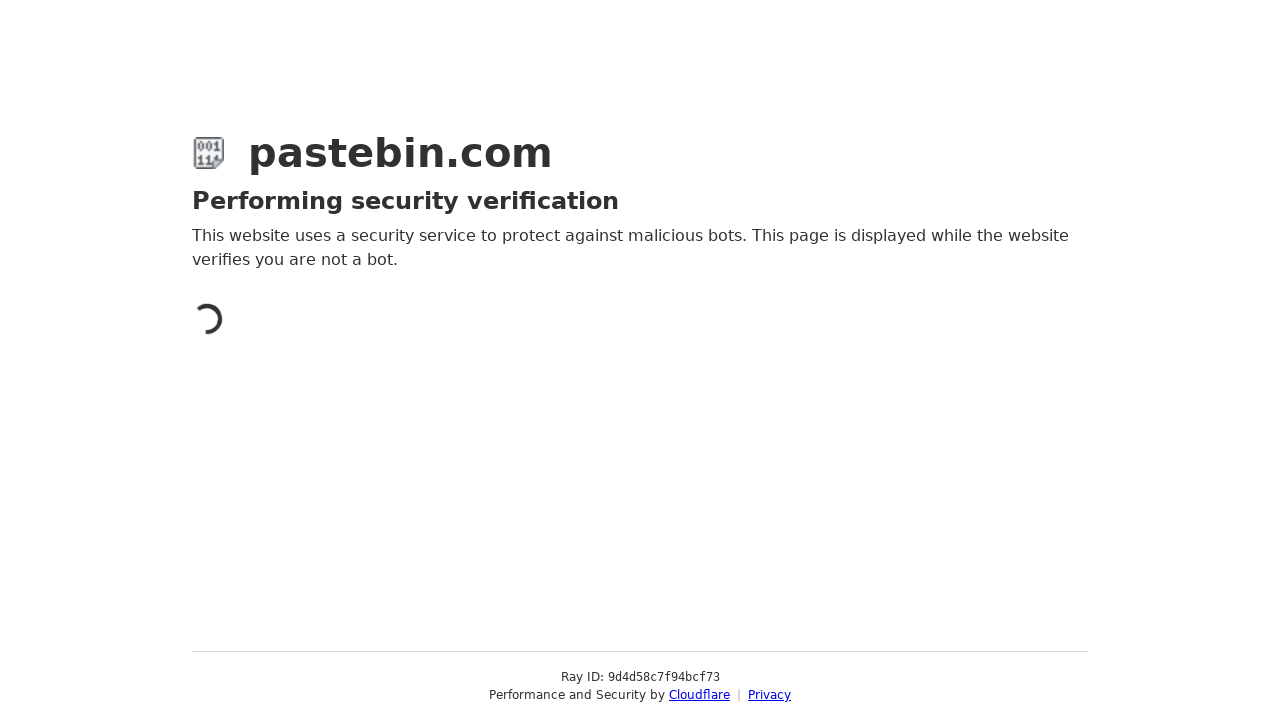

Waited for page to load after submission
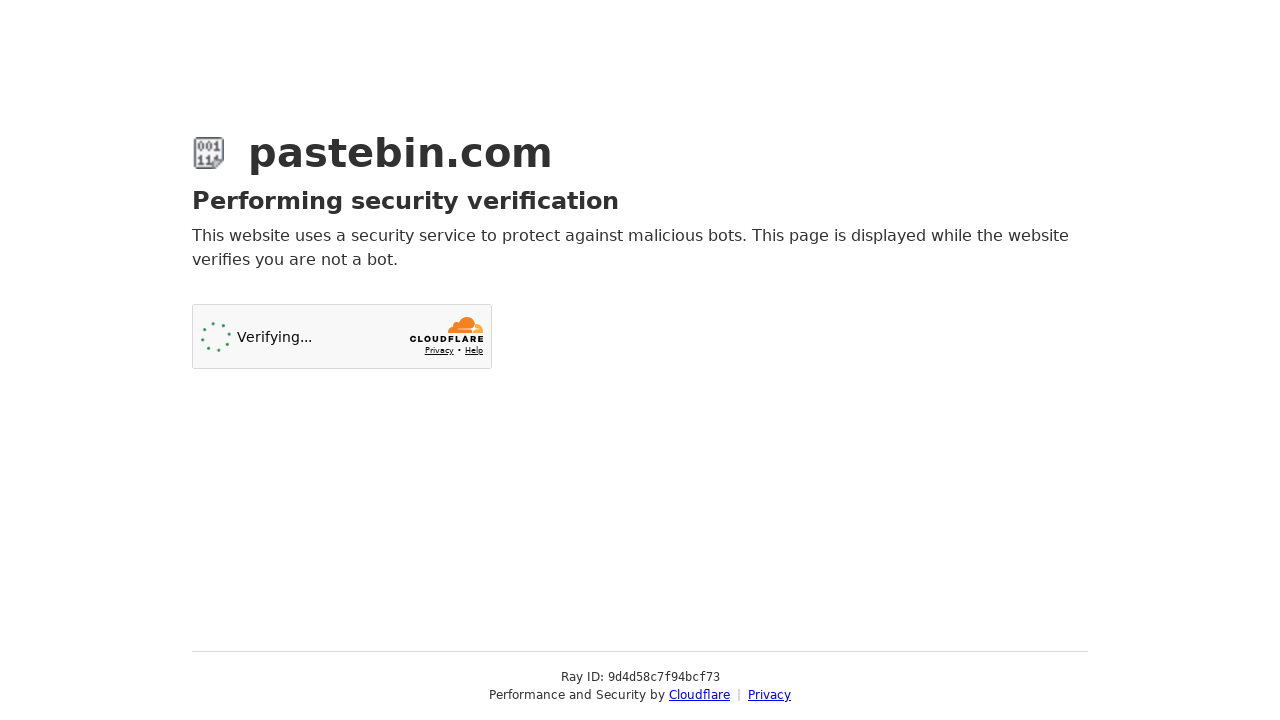

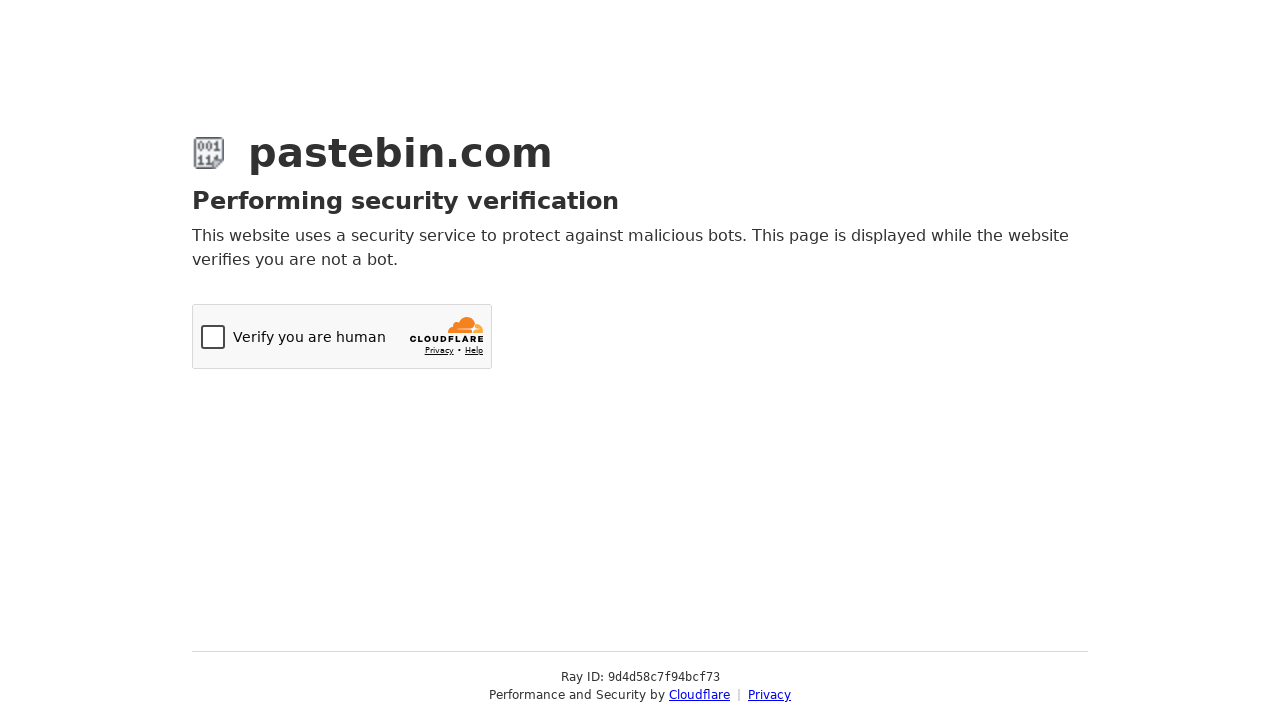